Tests Tiki.vn search functionality by searching for "samsung" and verifying that at least one of the first 8 results contains the keyword

Starting URL: https://tiki.vn

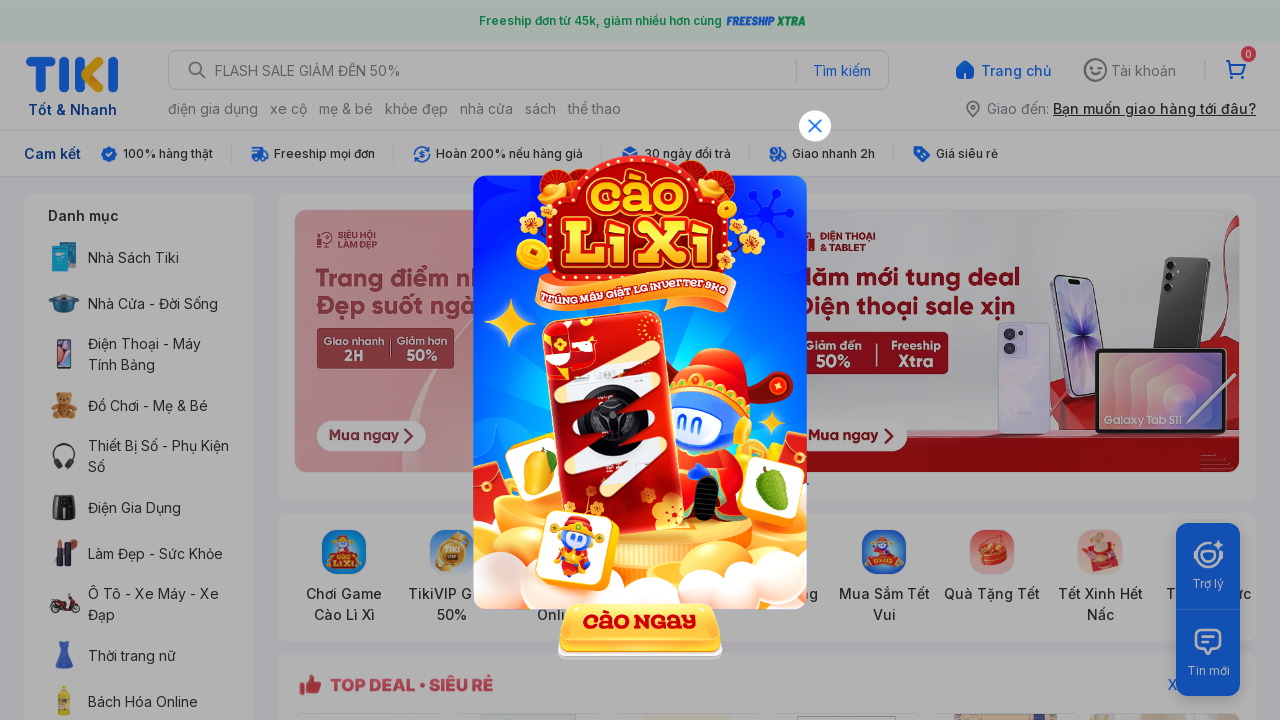

Closed popup if present at (815, 126) on img[alt='close-icon']
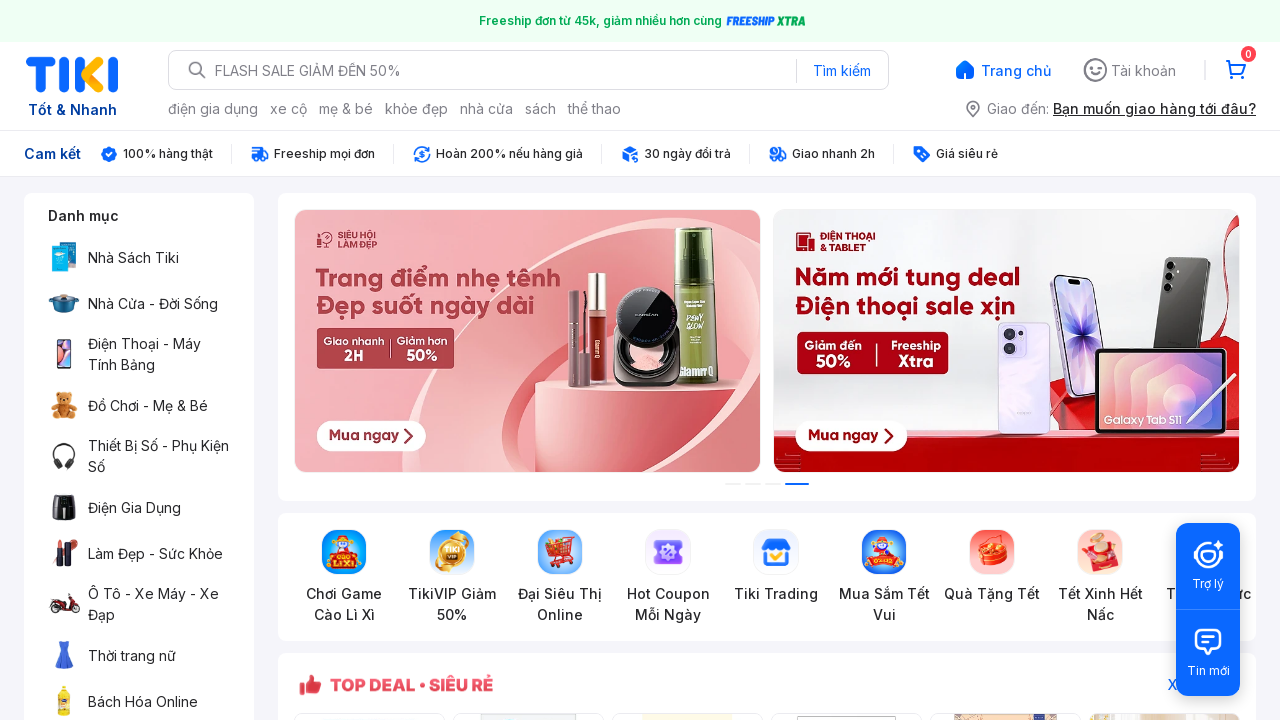

Clicked on search box to focus at (528, 70) on div.sc-dec0a11d-1.cfhkdd
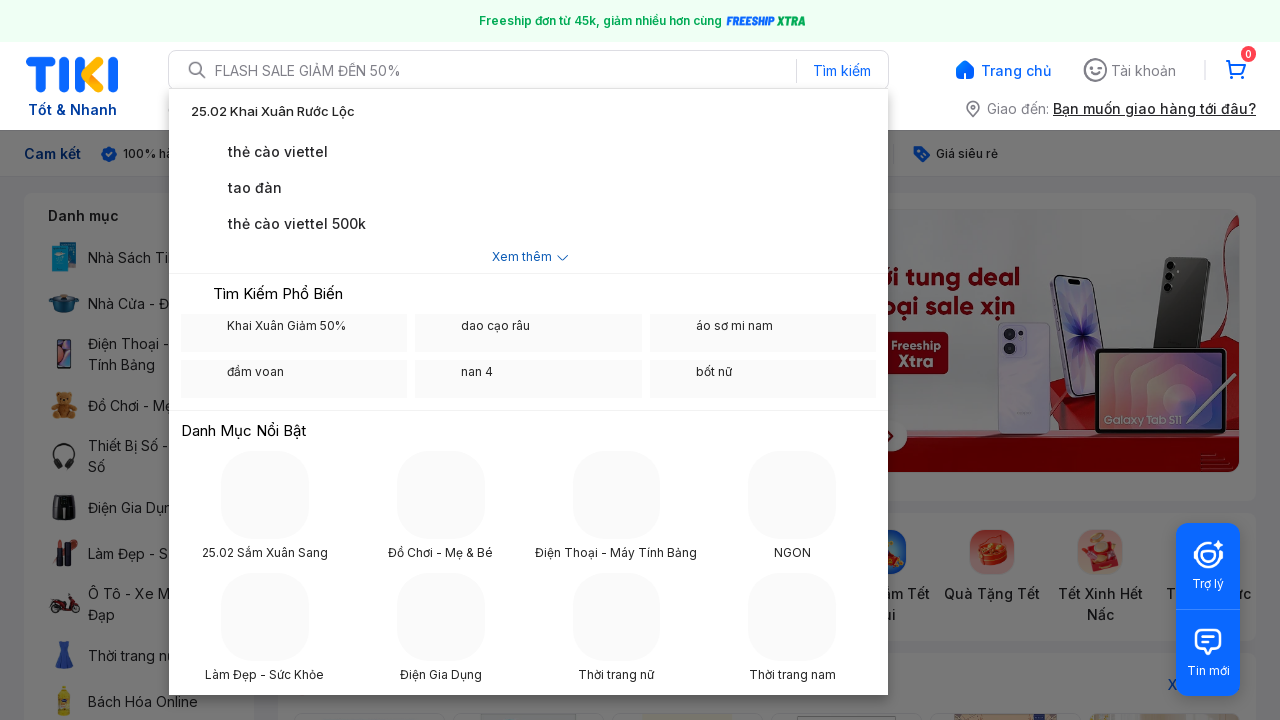

Filled search box with 'samsung' on input[data-view-id='main_search_form_input']
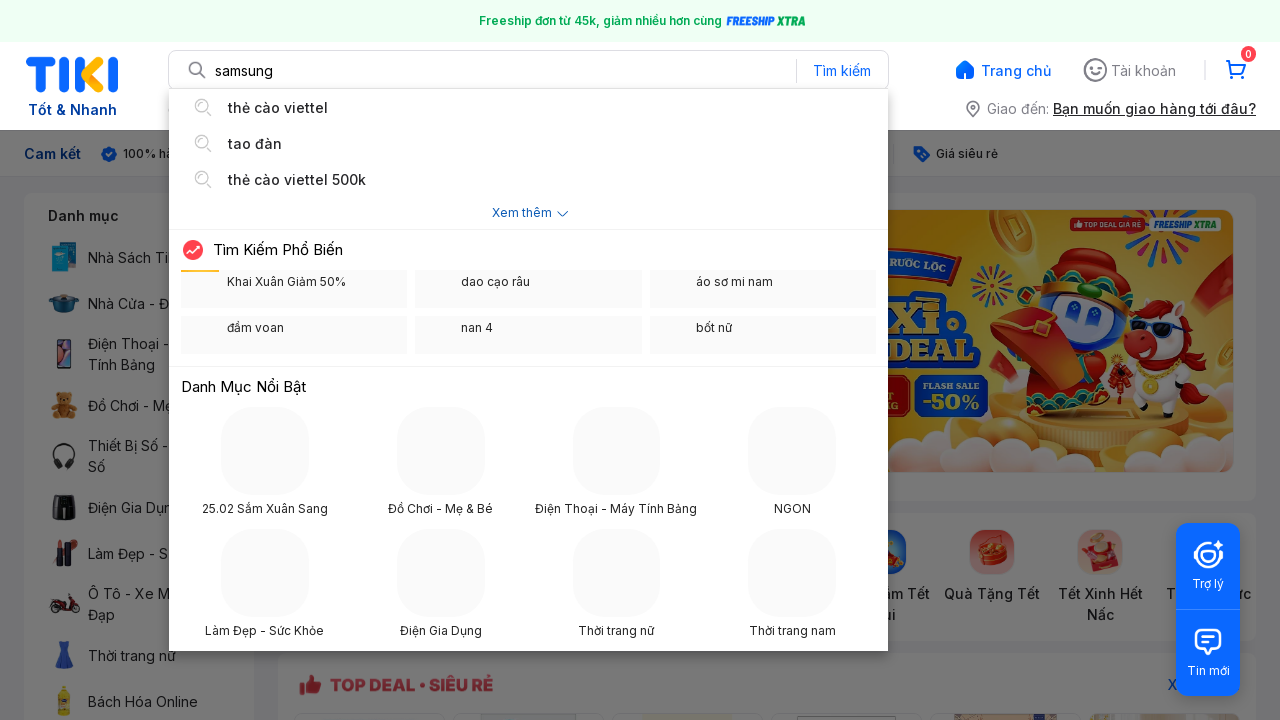

Pressed Enter to submit search on input[data-view-id='main_search_form_input']
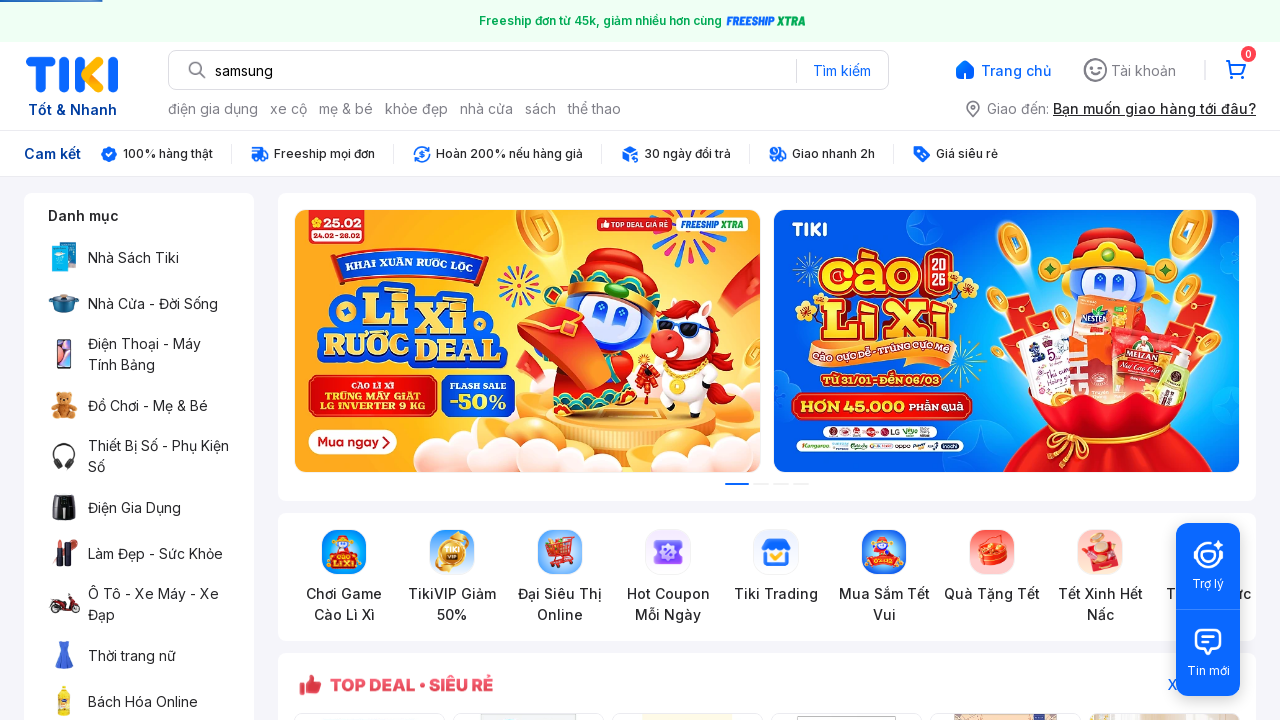

Search results loaded successfully
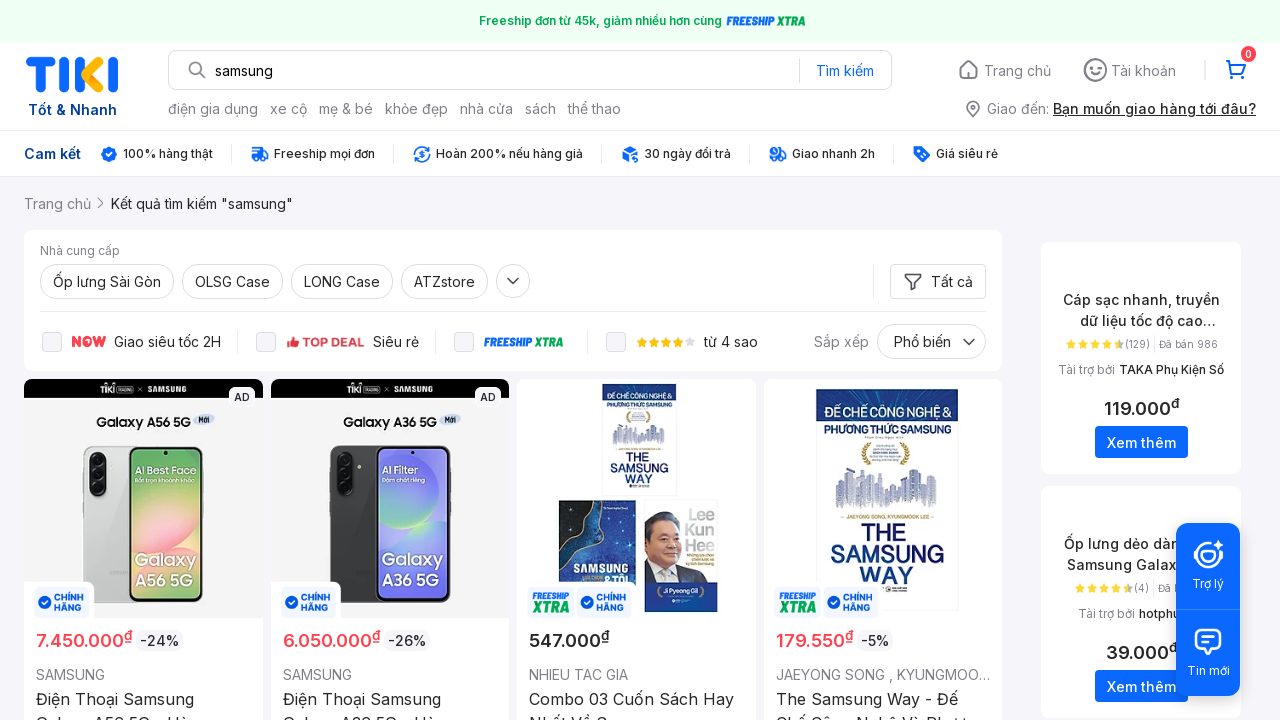

Retrieved first 8 search results
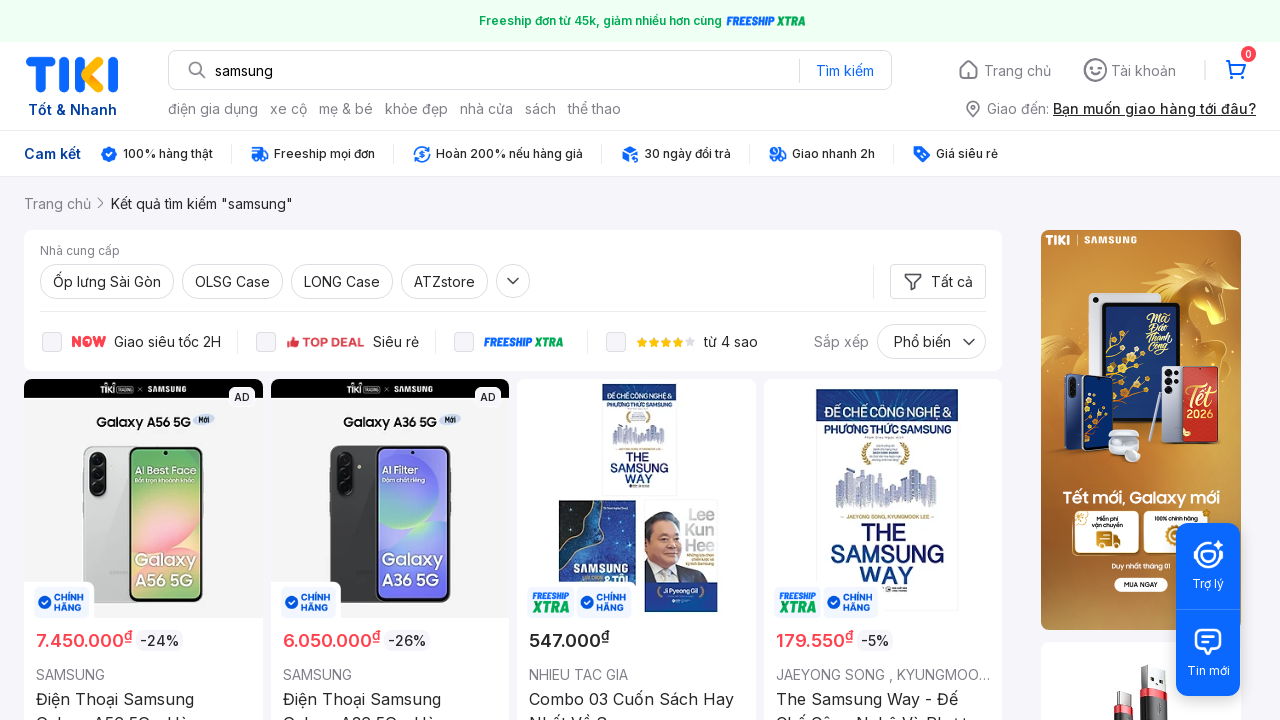

Verified that at least one of the first 8 results contains 'samsung'
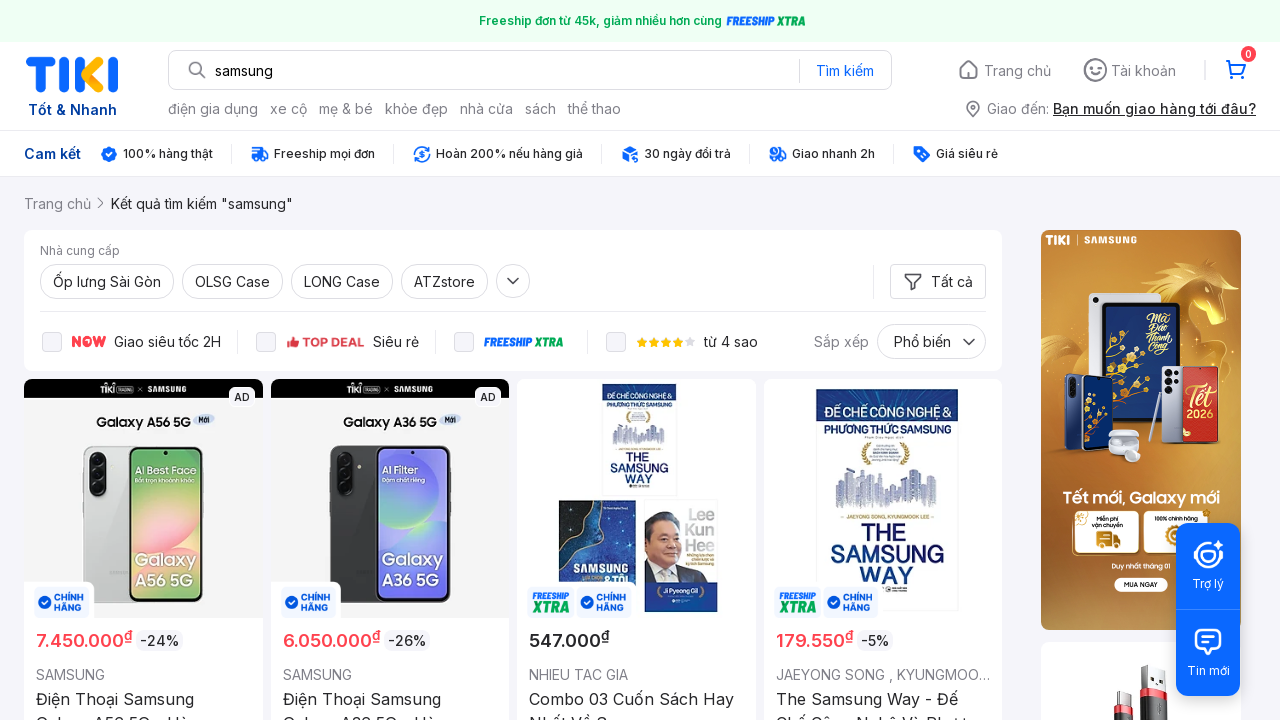

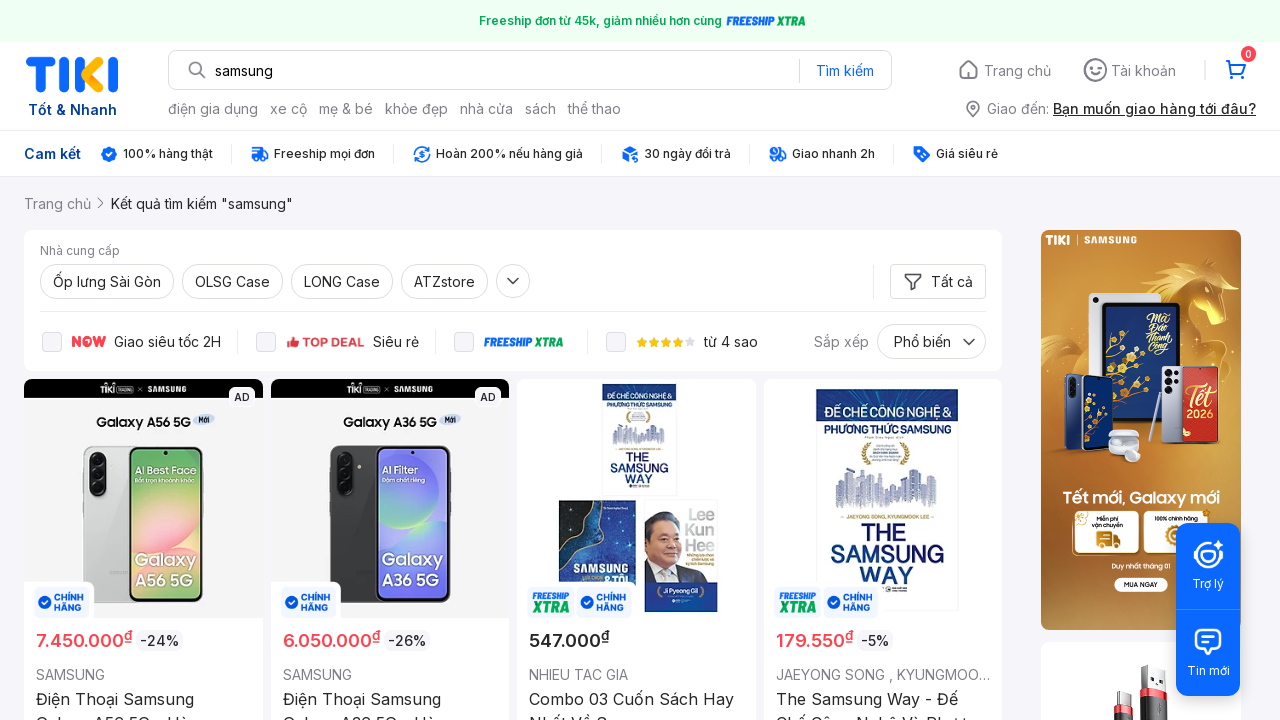